Tests marking a todo item as done by adding an item, clicking the done button, and verifying the item gets marked with the completed style.

Starting URL: https://todoist.devgossips.vercel.app/

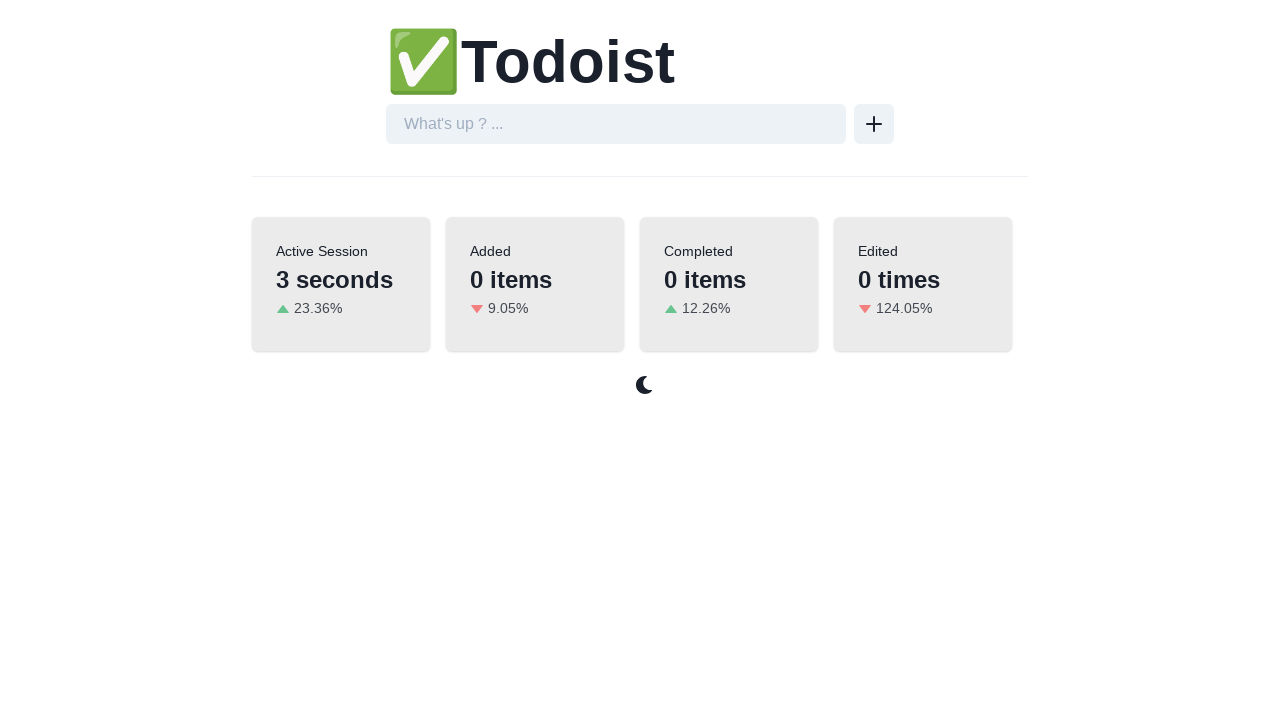

Located the todo input field
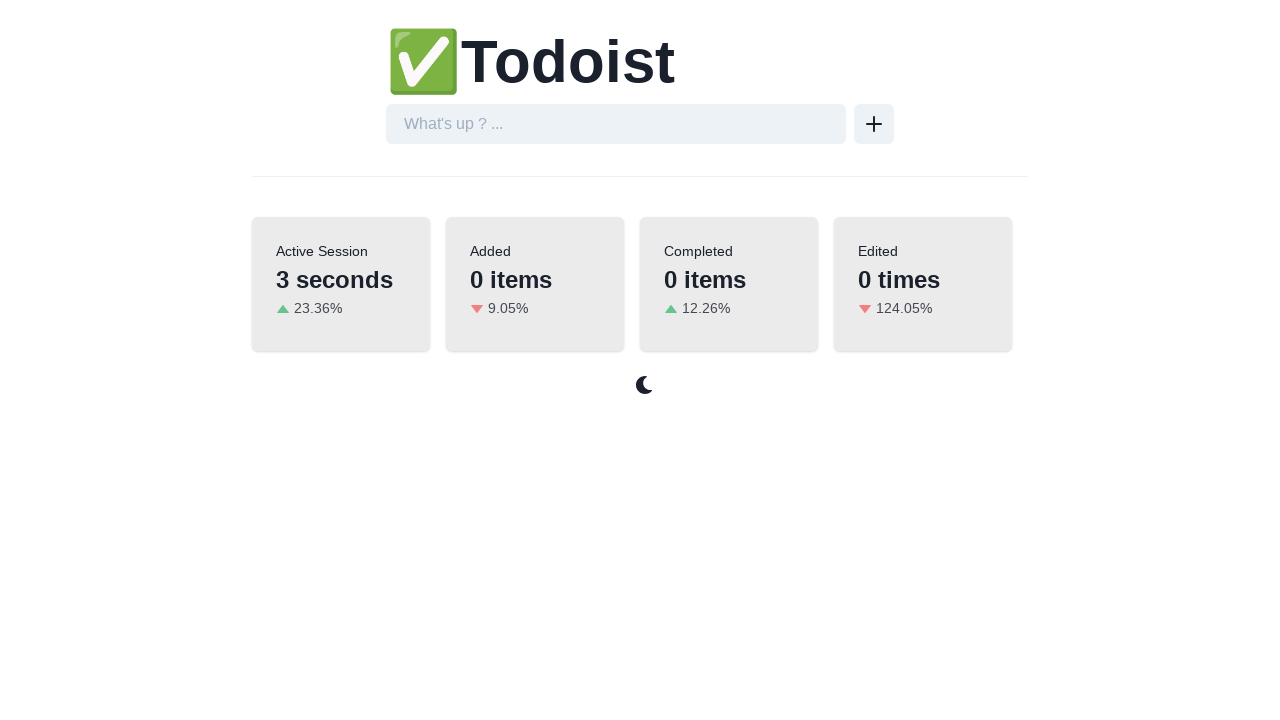

Filled todo input with 'Go to Library' on internal:attr=[placeholder="What's up ? ..."i]
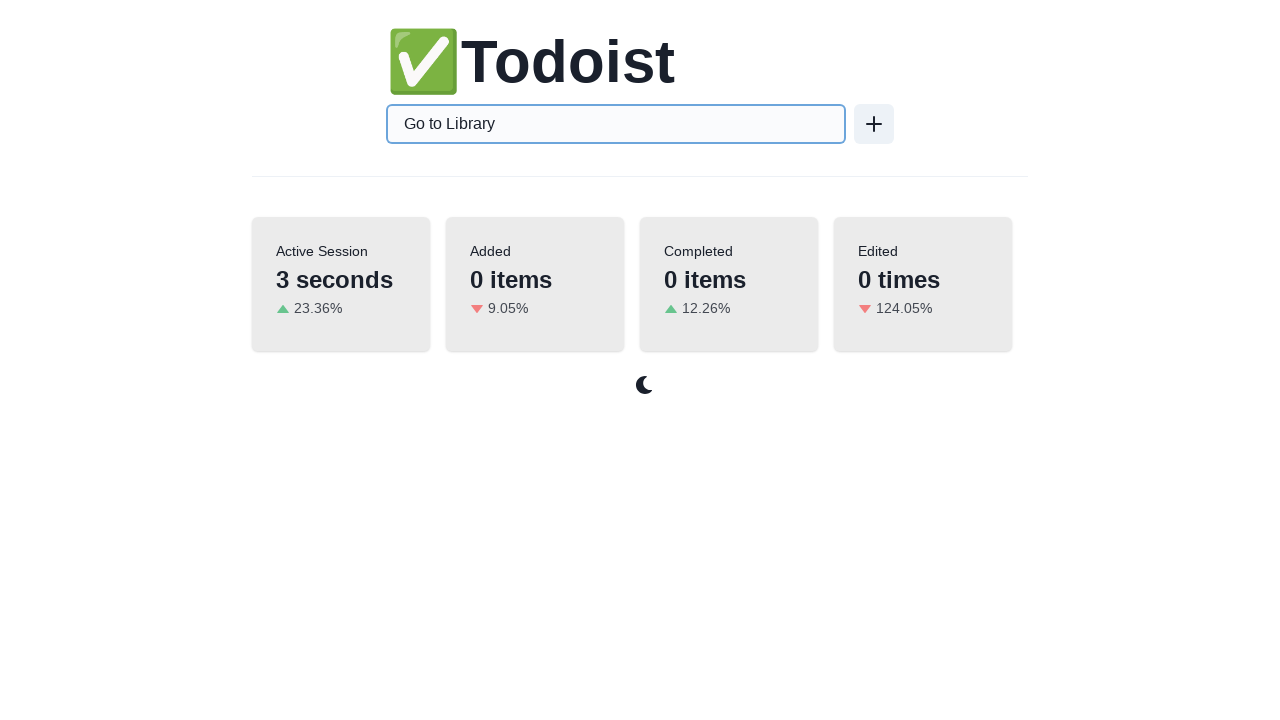

Pressed Enter to submit the todo item on internal:attr=[placeholder="What's up ? ..."i]
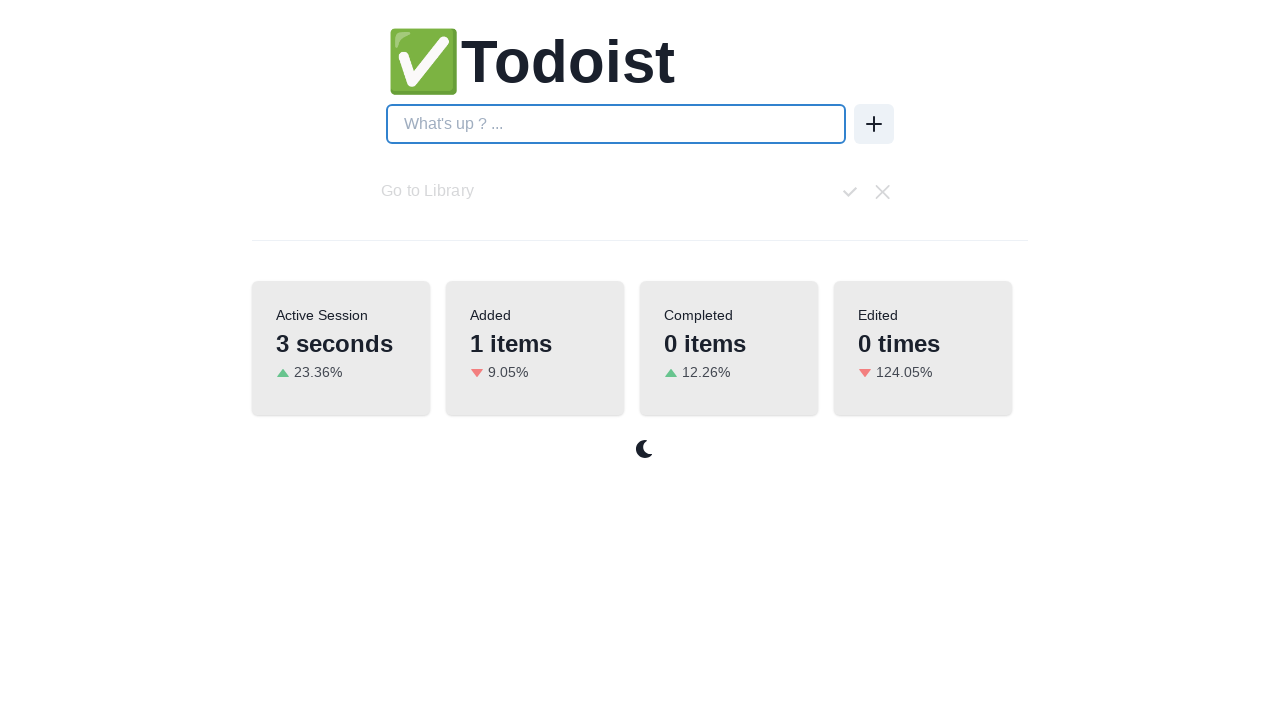

Todo item 'Go to Library' appeared on the page
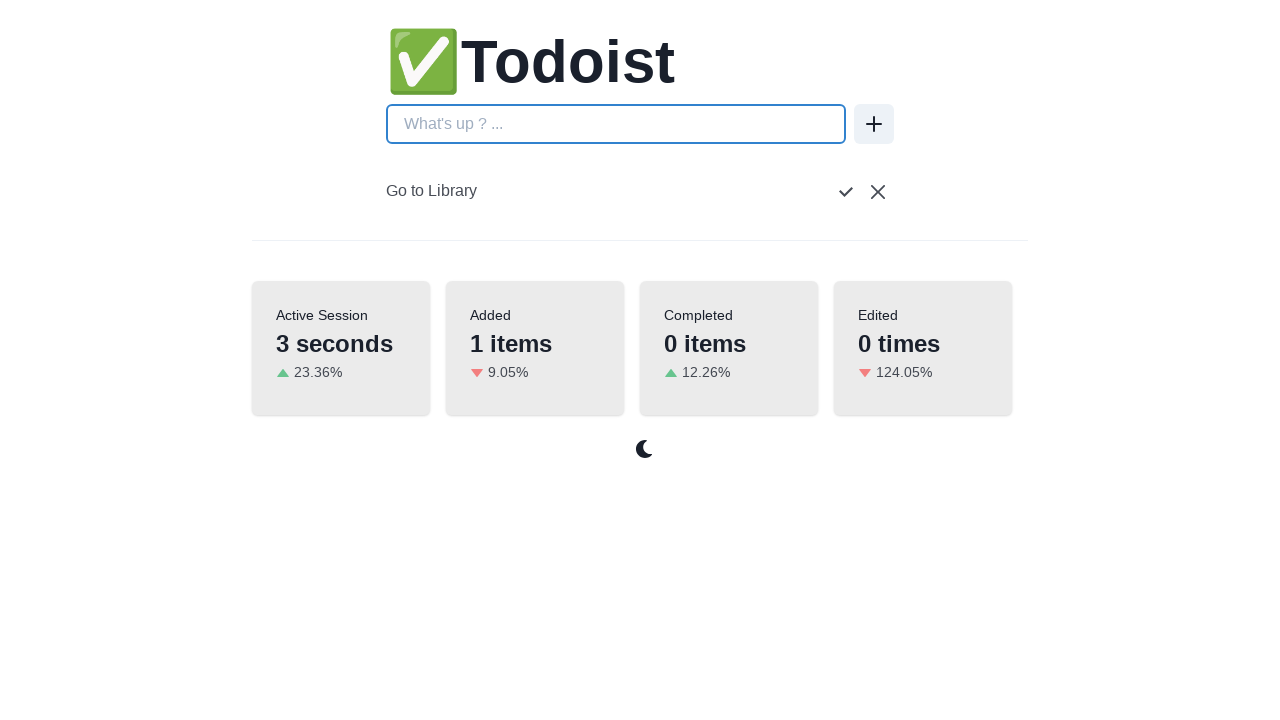

Located the done/checklist button
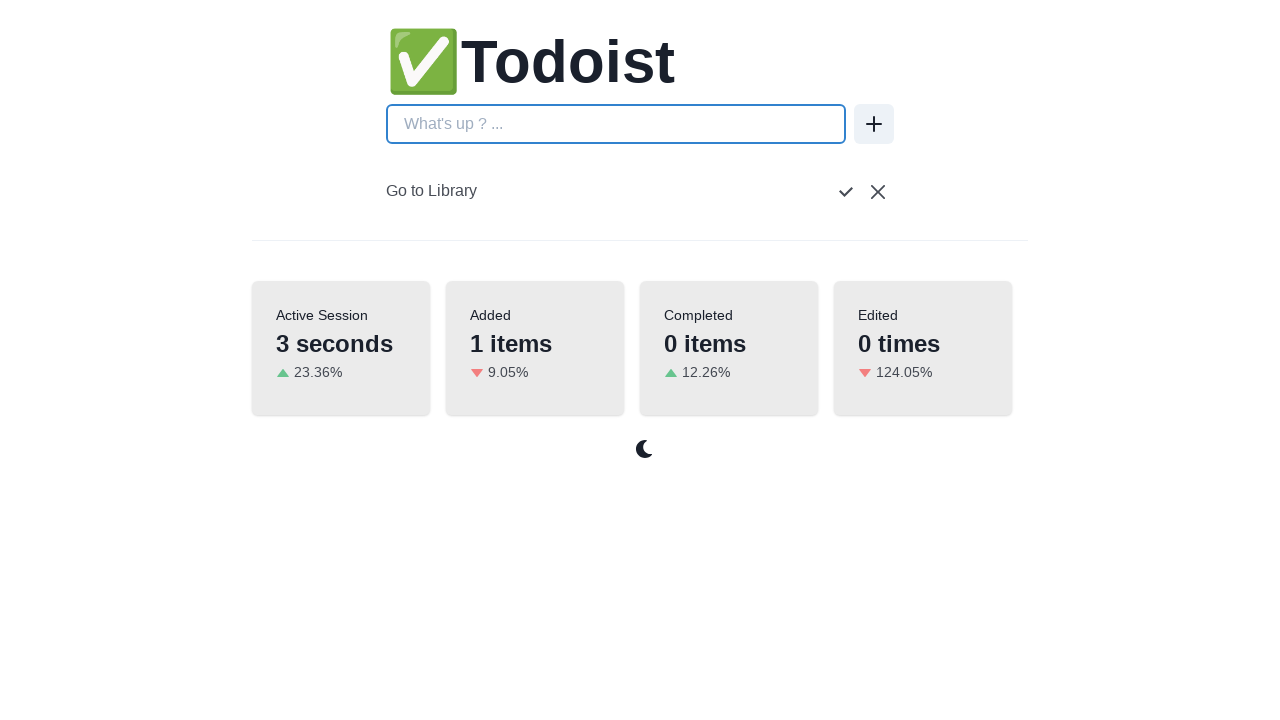

Clicked the done button to mark item as completed at (846, 192) on (//button[@aria-label='done'])[2]
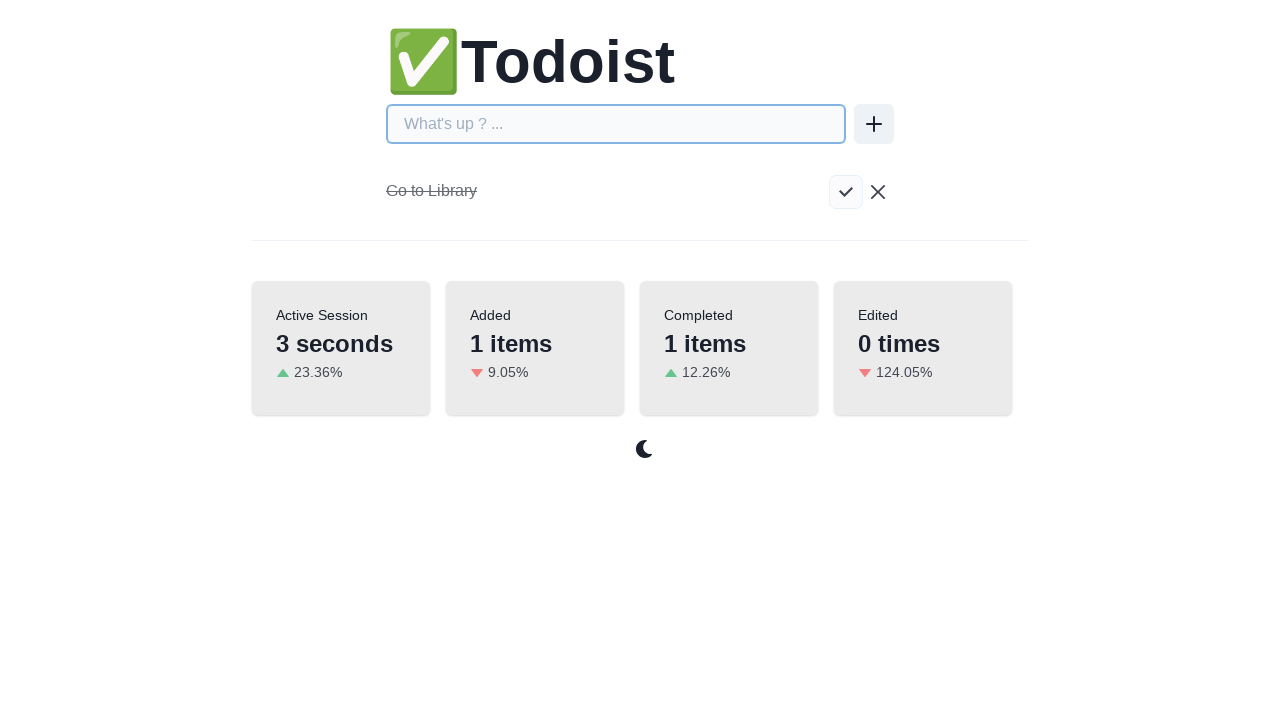

Located the completed todo item with styling
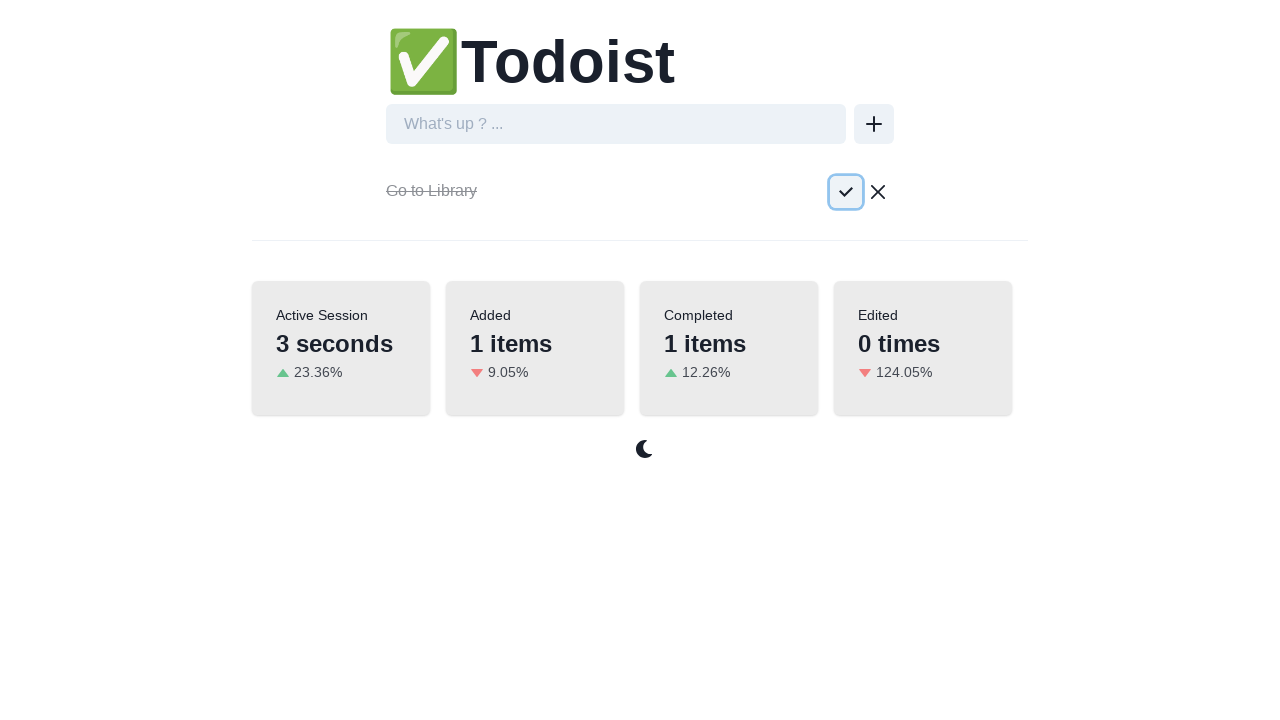

Todo item is marked as done and visible with completed styling
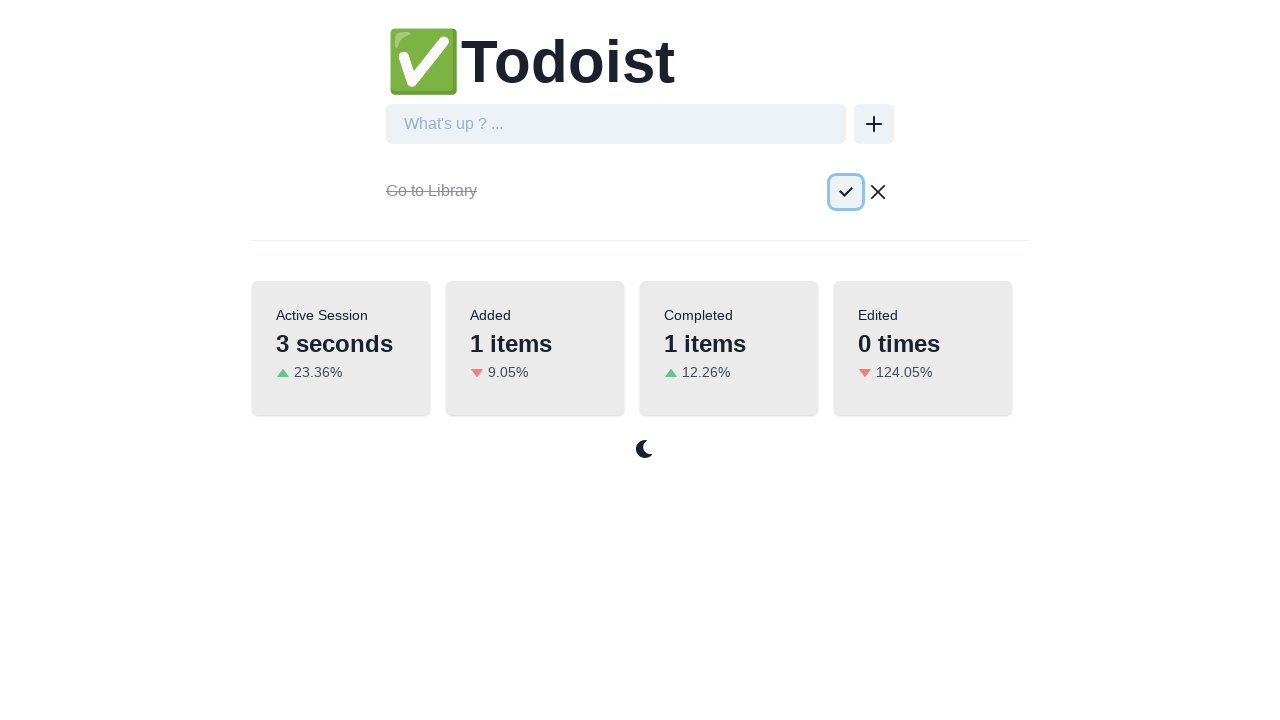

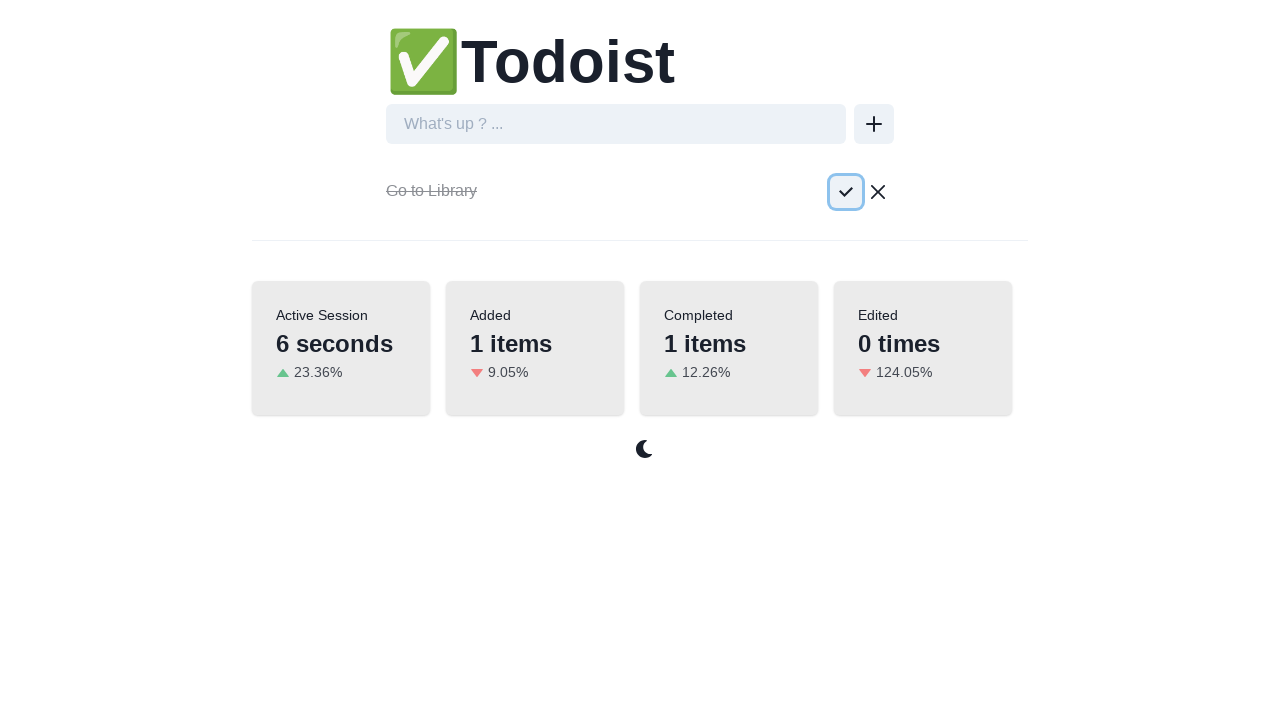